Tests the readonly input field on Selenium web form page

Starting URL: https://www.selenium.dev/selenium/web/web-form.html

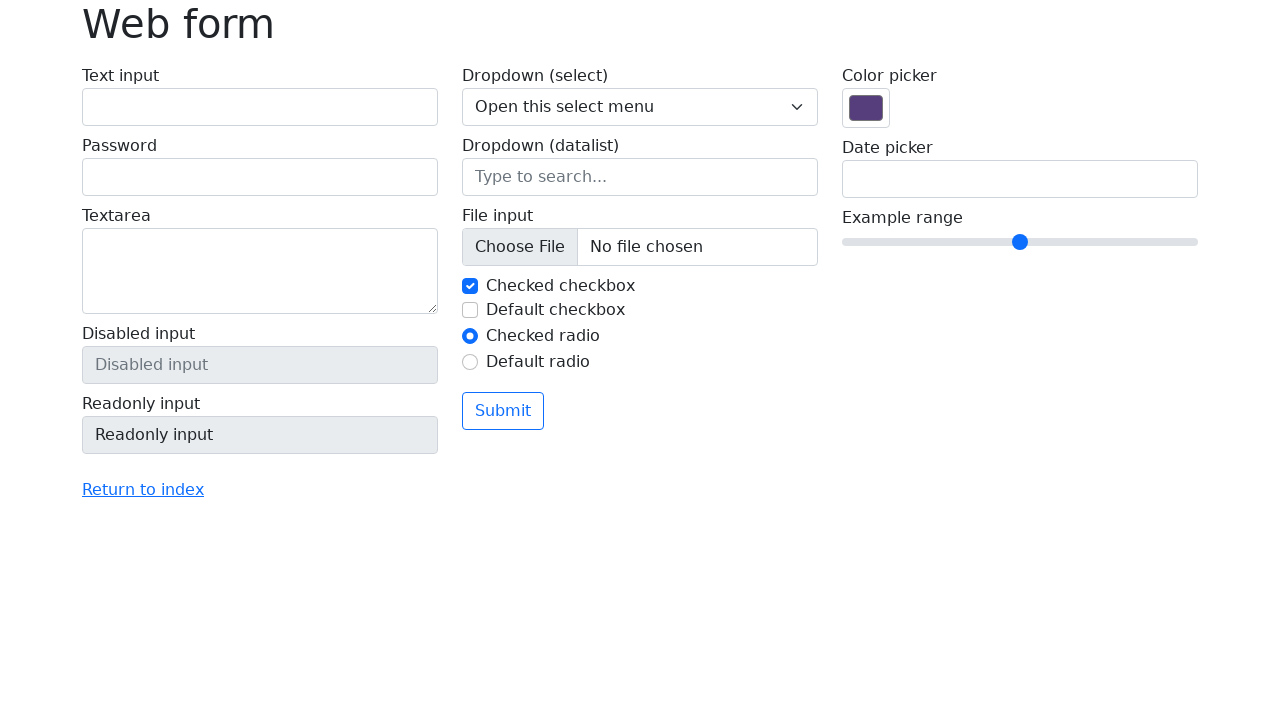

Clicked on readonly input field at (260, 435) on input[name='my-readonly']
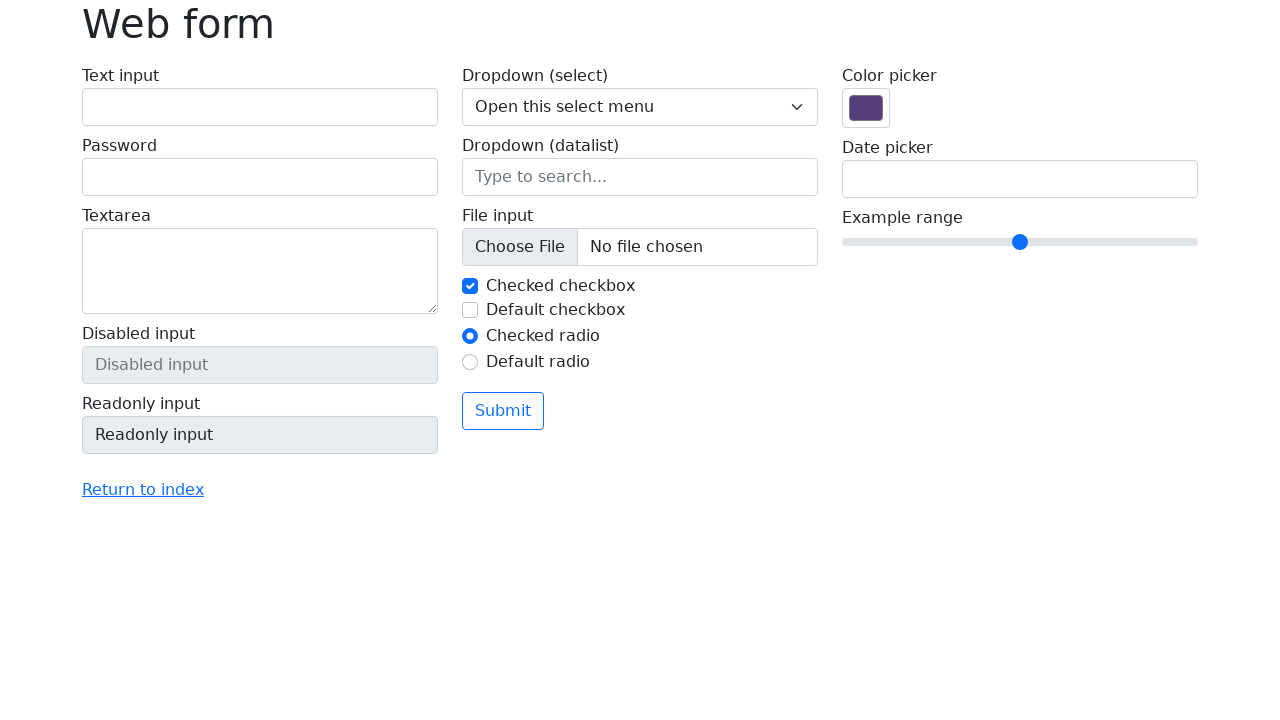

Located readonly input field element
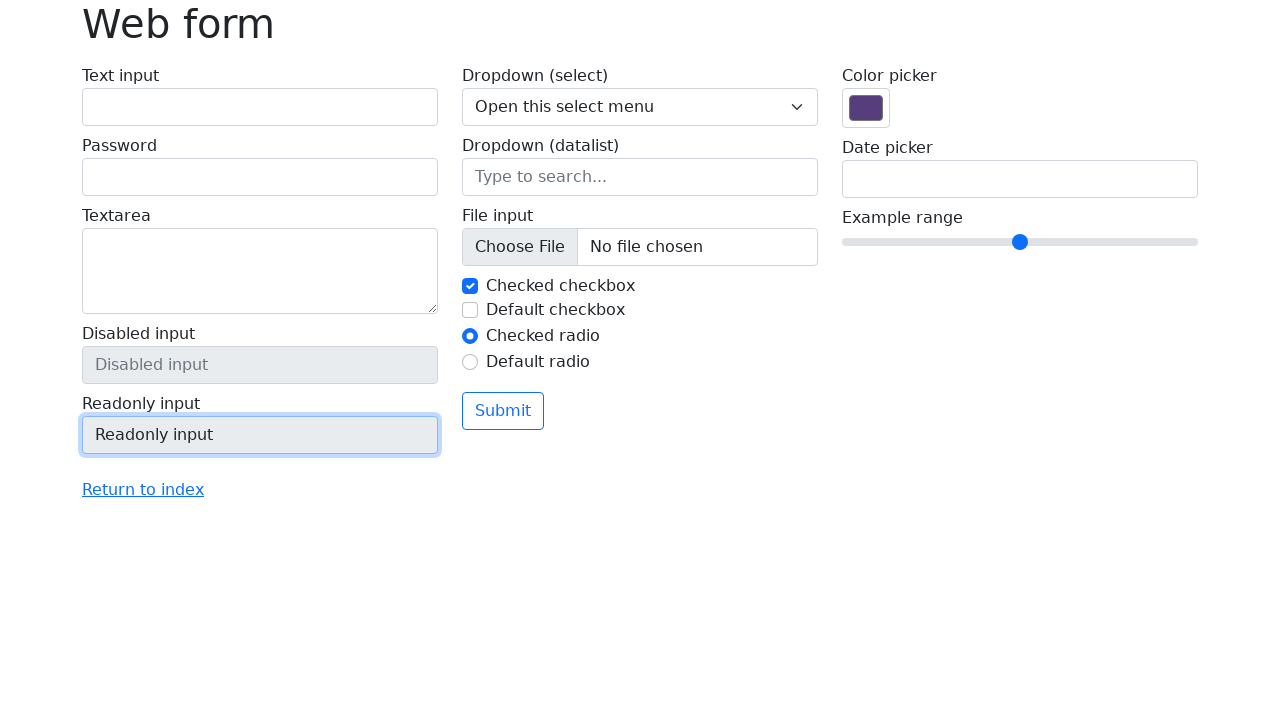

Retrieved accessible name of readonly field
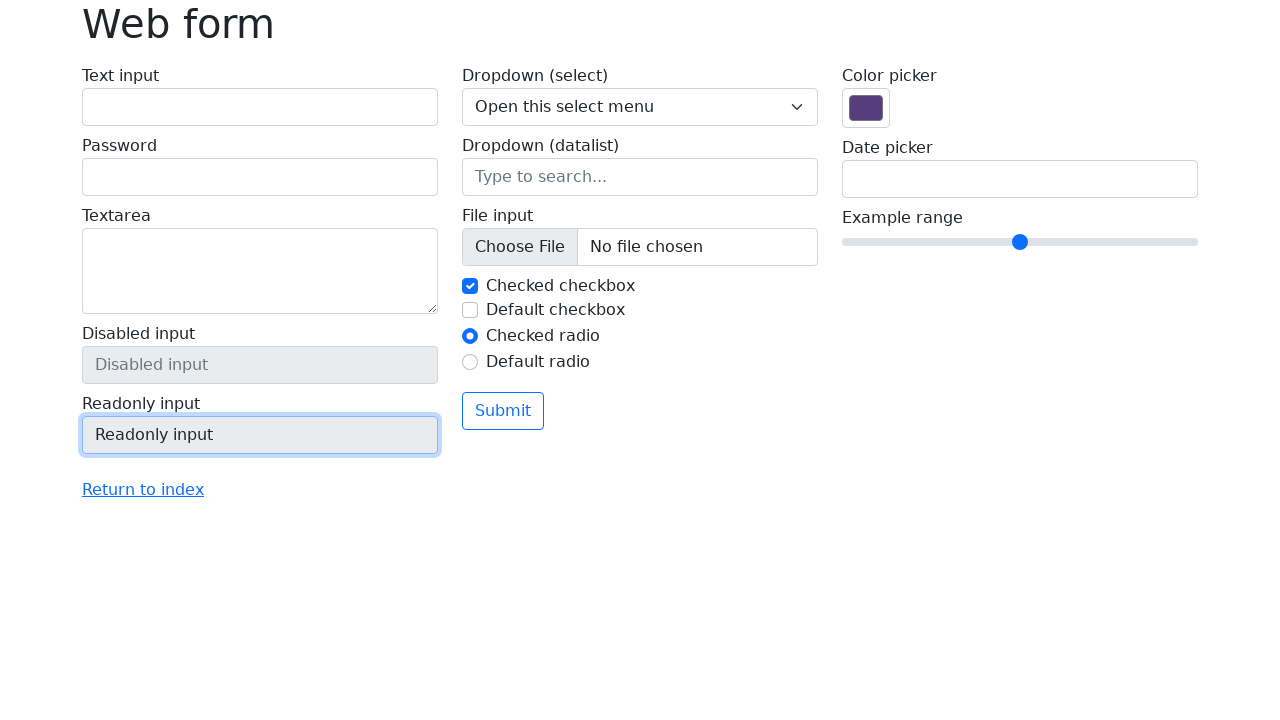

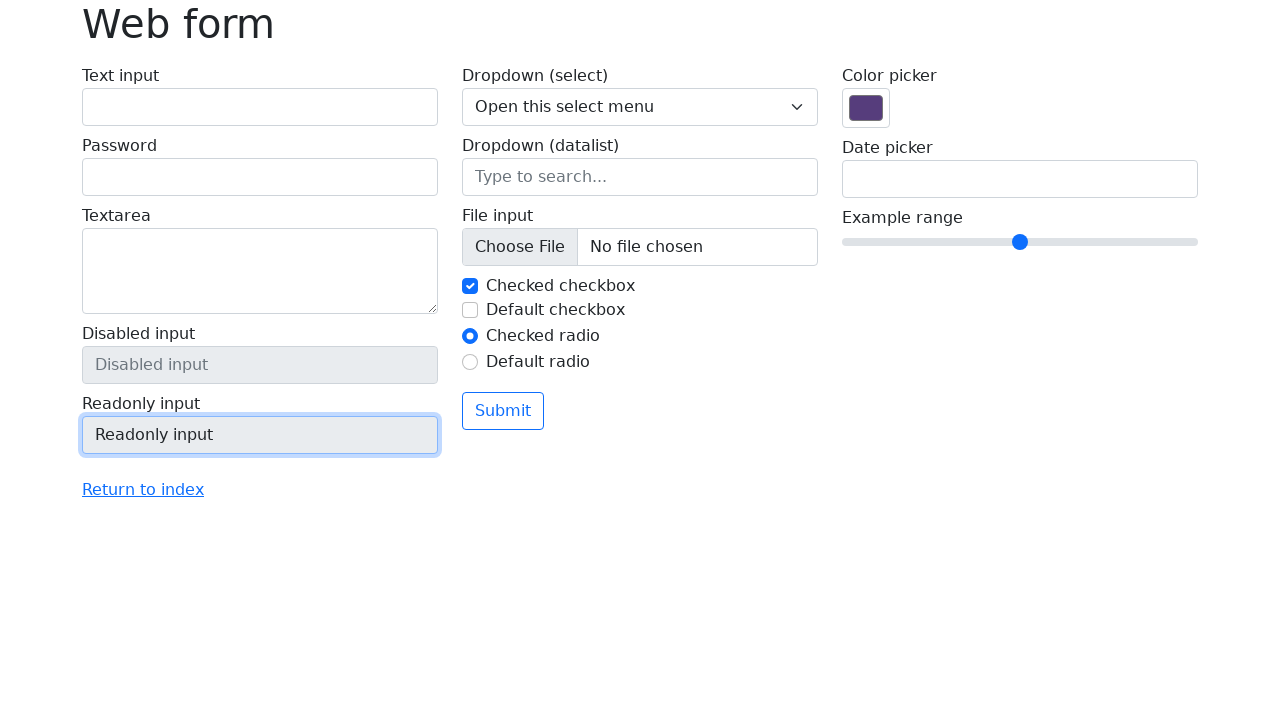